Tests JavaScript prompt alert functionality by clicking a button that triggers a prompt, entering text into the prompt, and accepting it.

Starting URL: https://demoqa.com/alerts

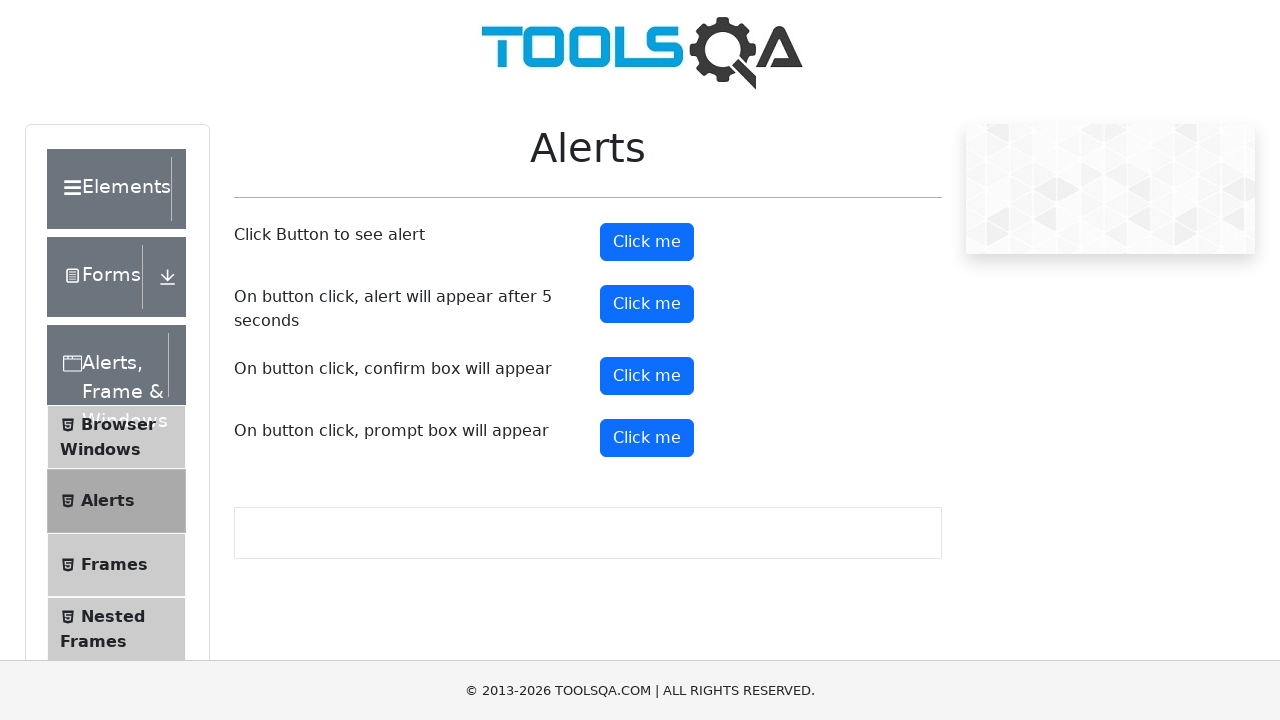

Clicked prompt button to trigger JavaScript prompt alert at (647, 438) on #promtButton
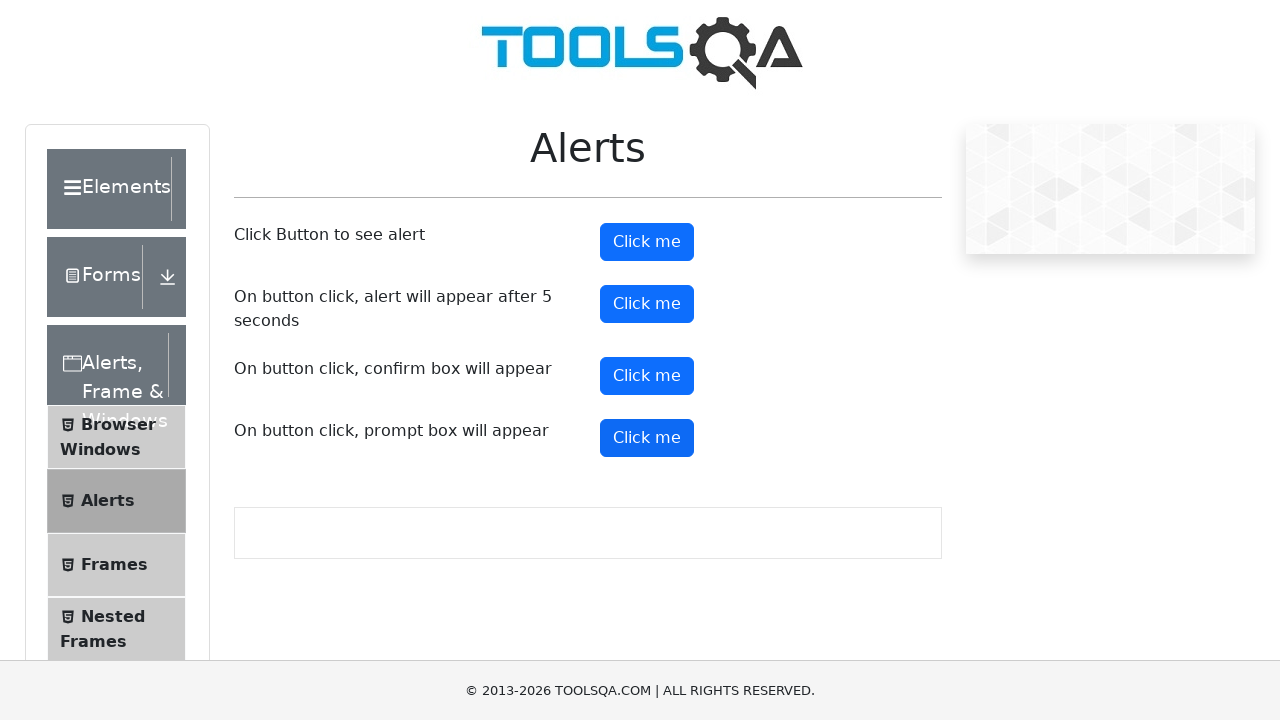

Registered dialog event handler
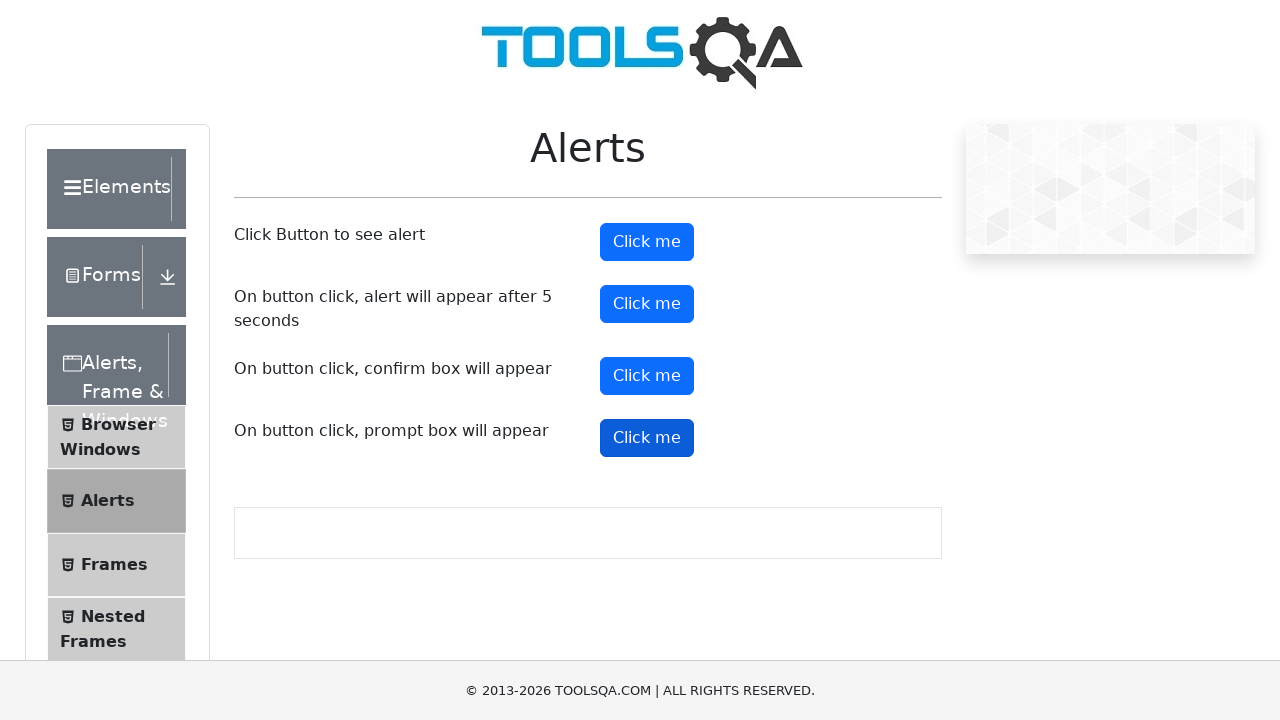

Clicked prompt button again to trigger dialog with handler in place at (647, 438) on #promtButton
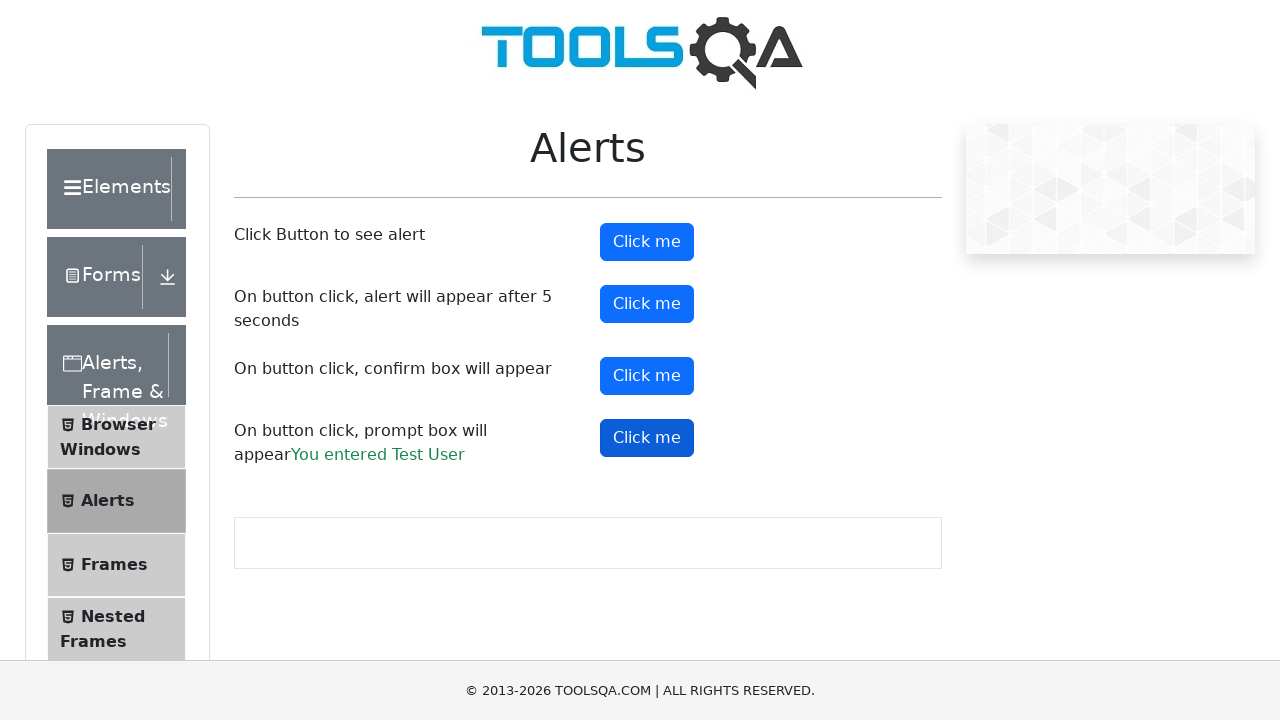

Prompt result text appeared confirming the prompt was successfully handled
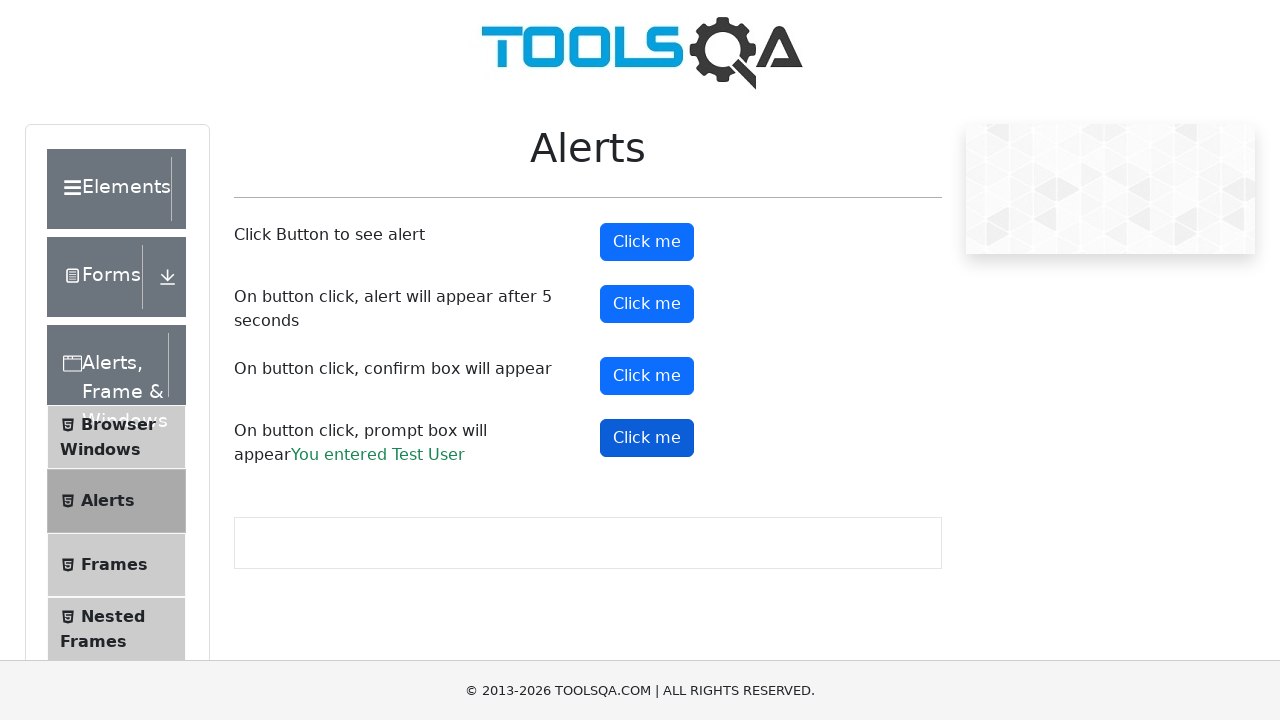

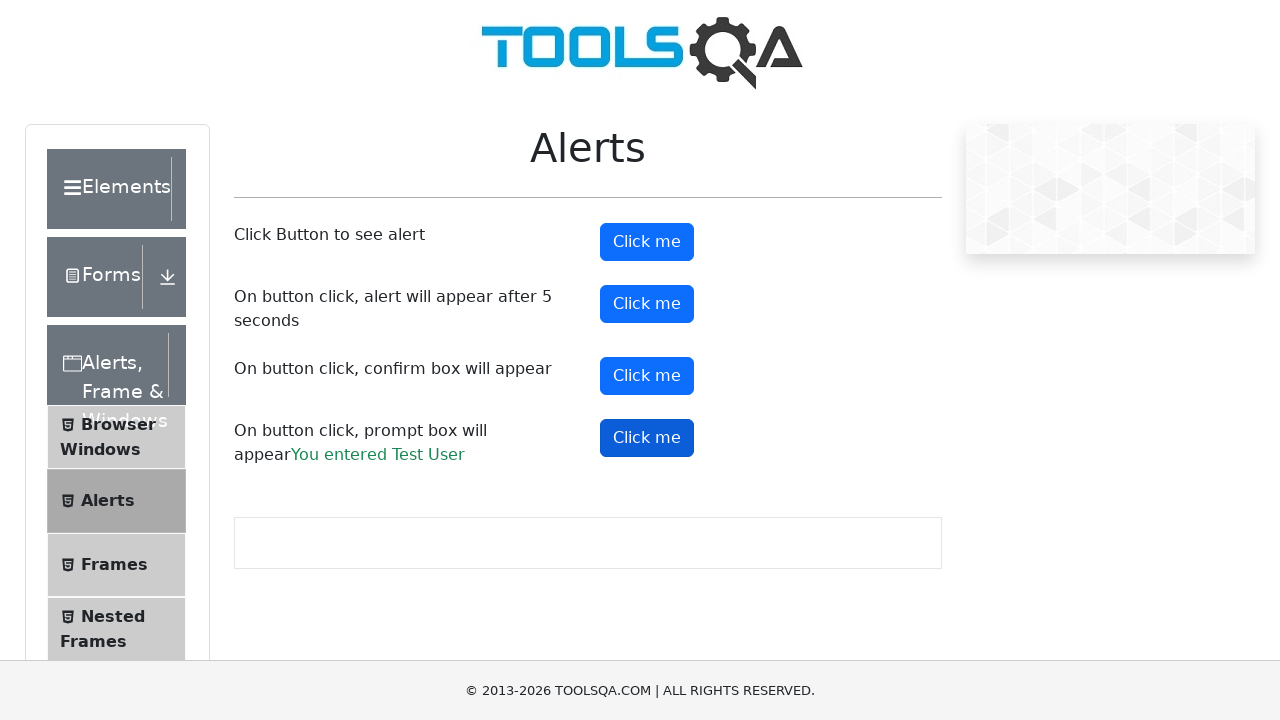